Tests link counting in different page sections and opens all footer links in new tabs to verify they work

Starting URL: https://rahulshettyacademy.com/AutomationPractice/

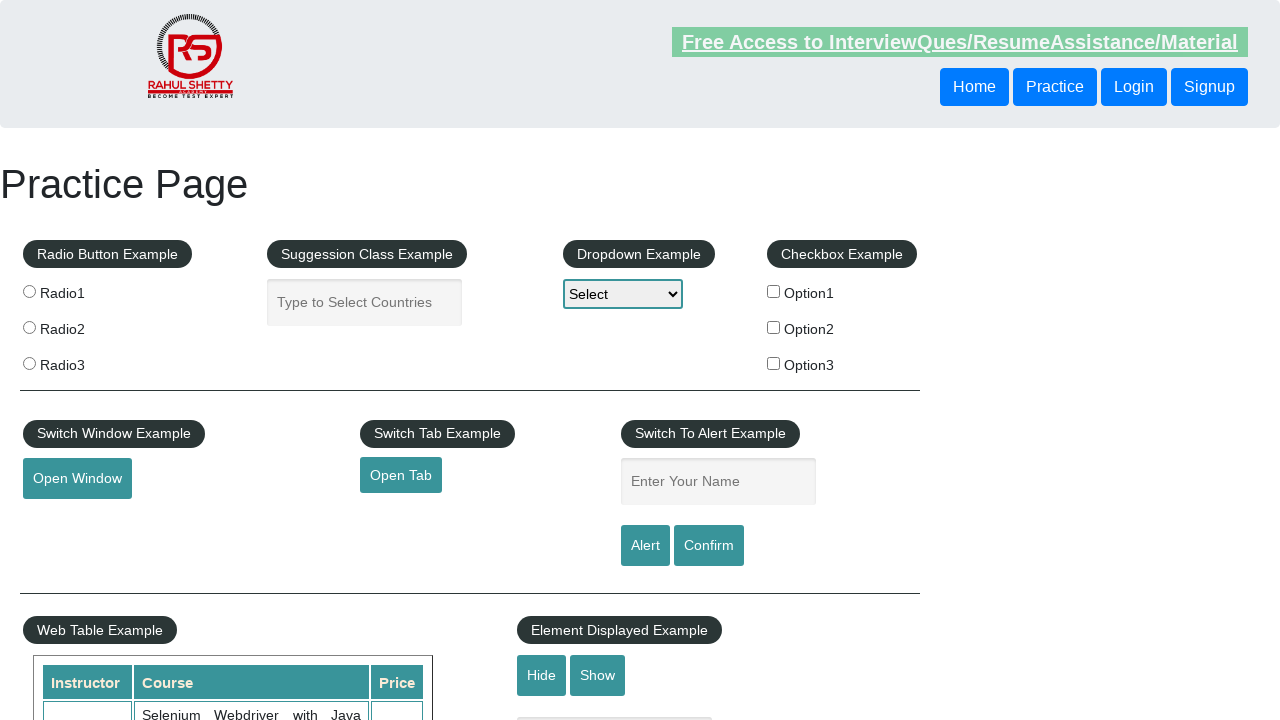

Counted total links on page: 27
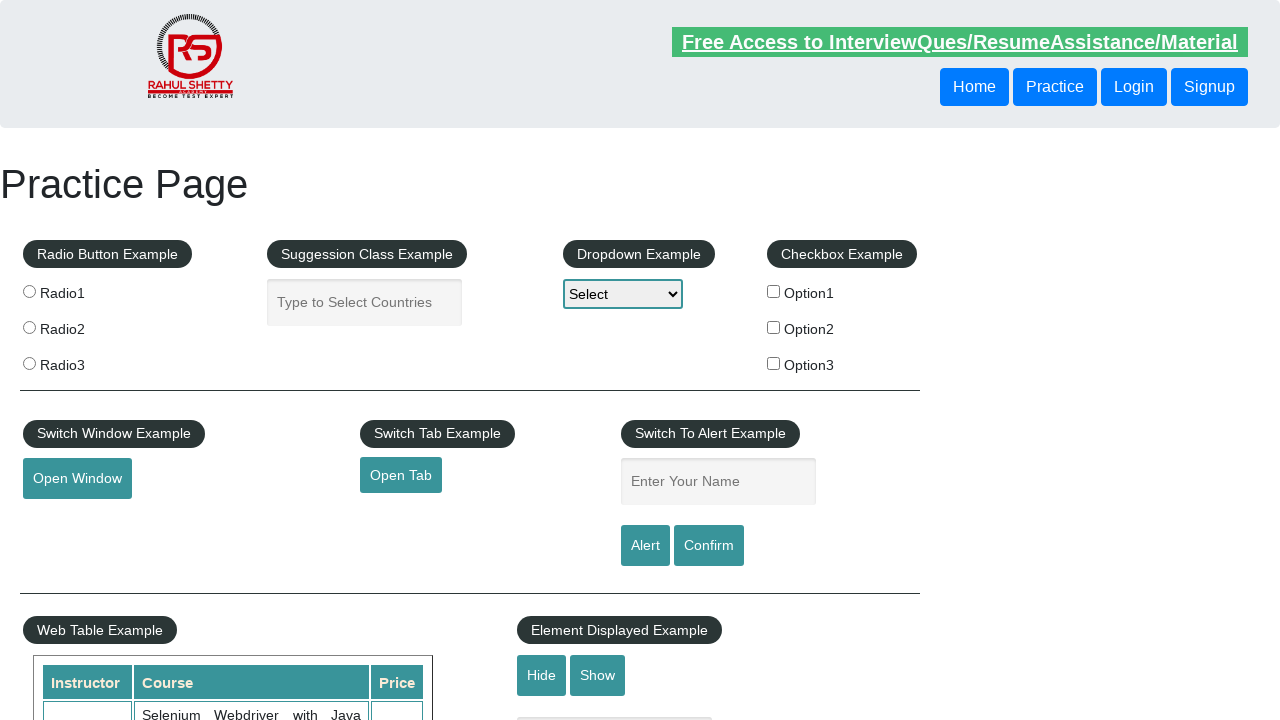

Counted links in footer section: 20
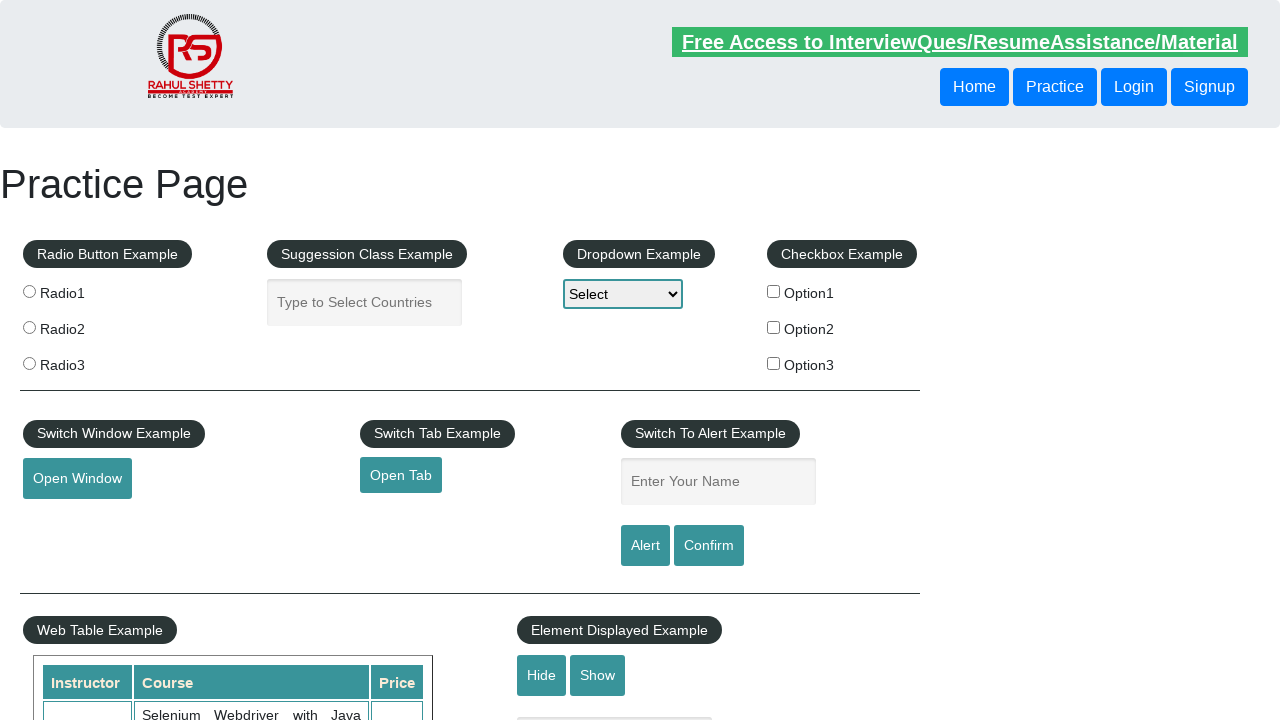

Located footer element with id 'gf-BIG'
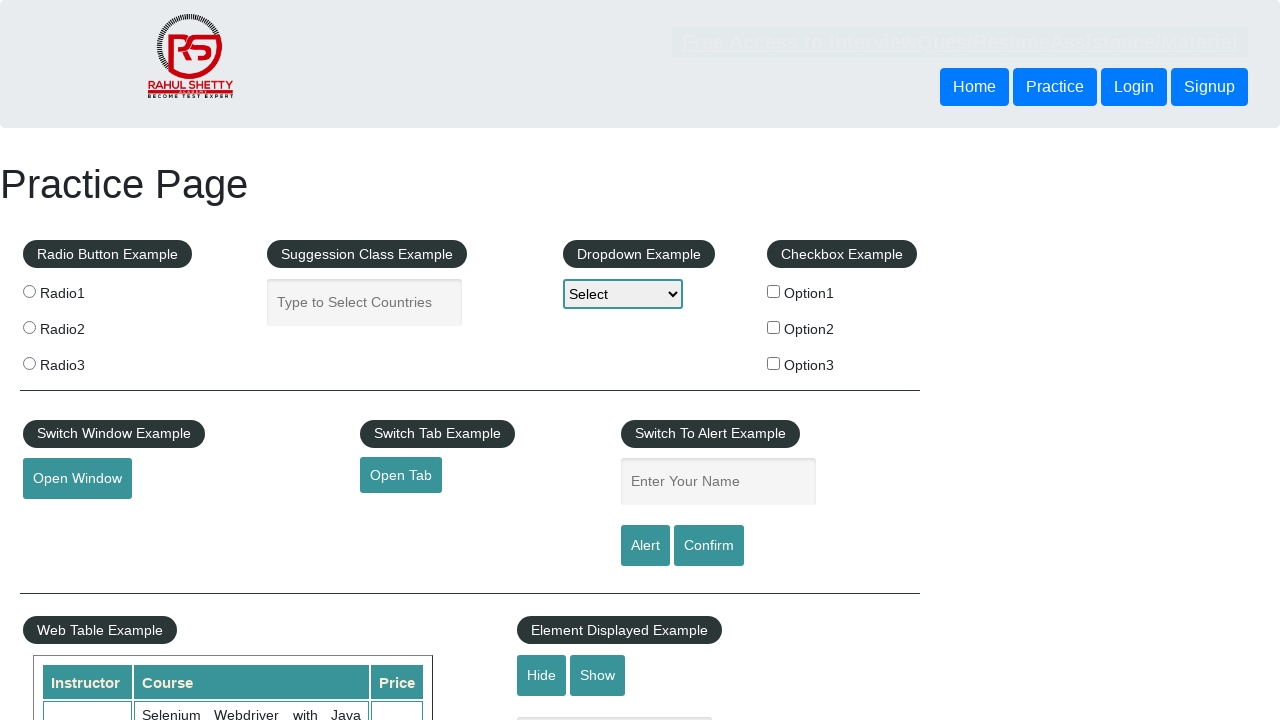

Counted all links within footer element: 20
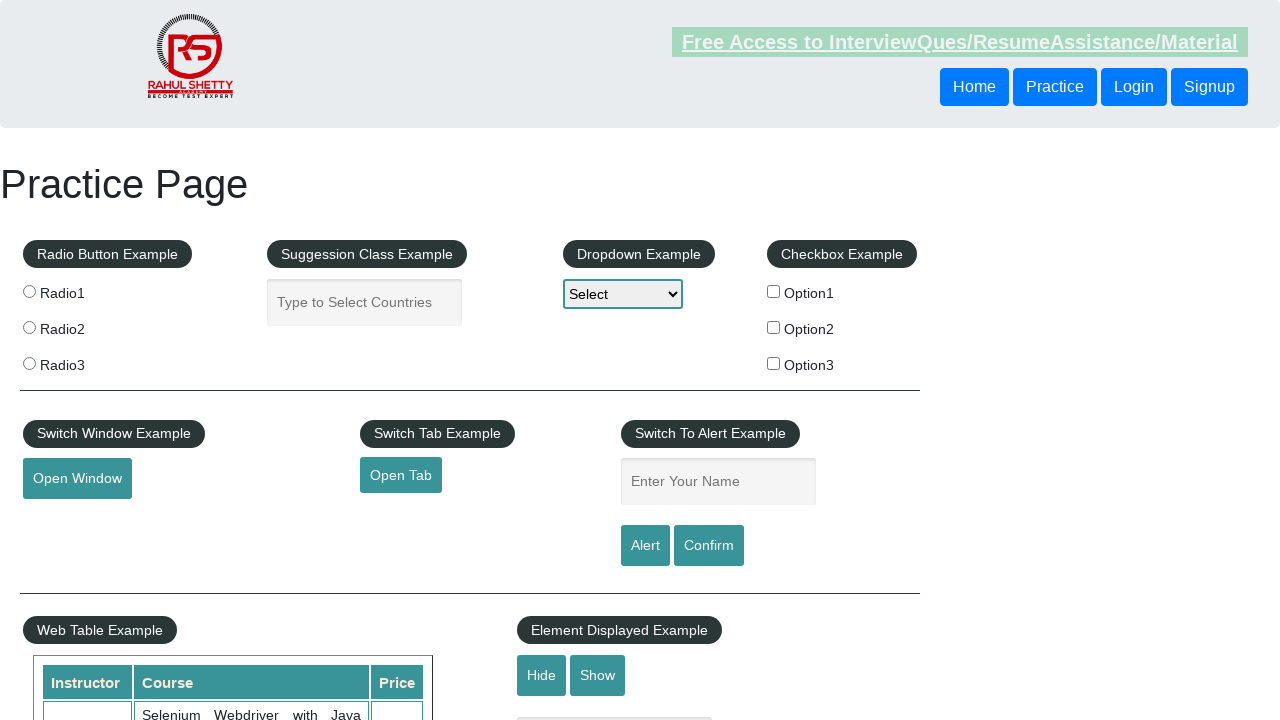

Counted links in first column of footer: 5
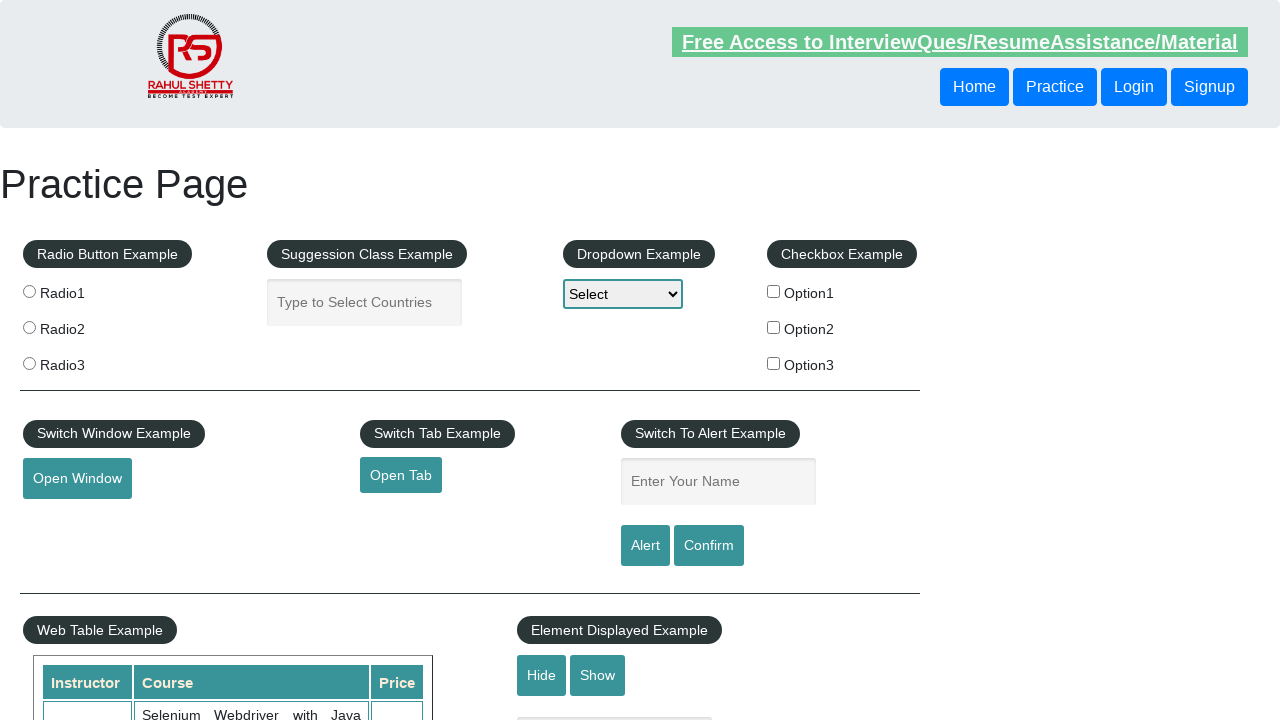

Retrieved all footer first section links: 5 links
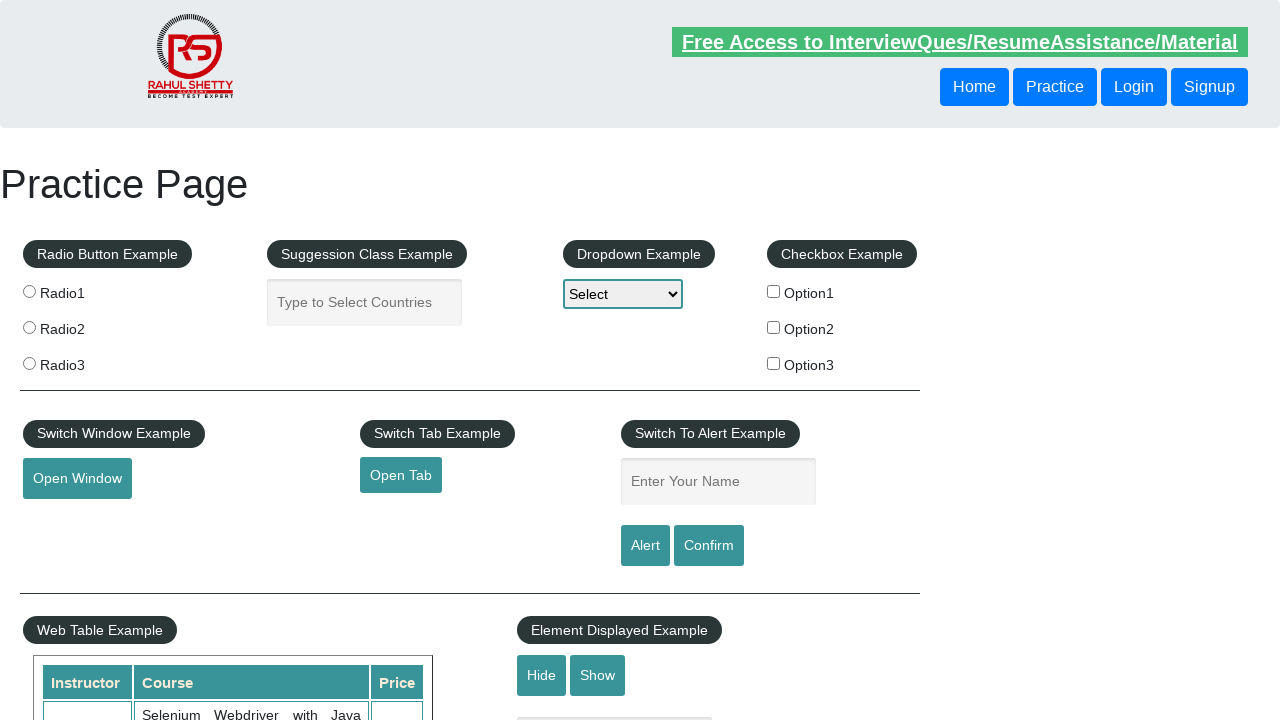

Opened footer link in new tab using Ctrl+Click at (157, 482) on div#gf-BIG >> xpath=//td[1]//a >> nth=0
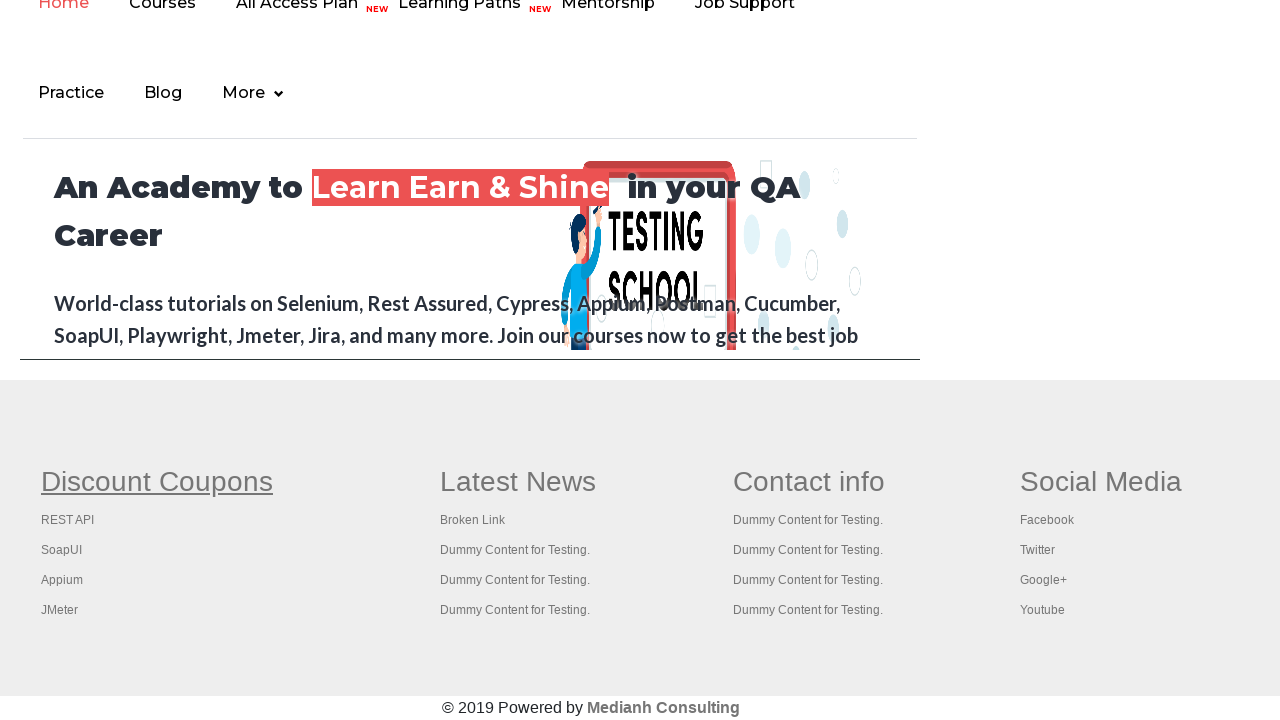

Retrieved title of new page: 
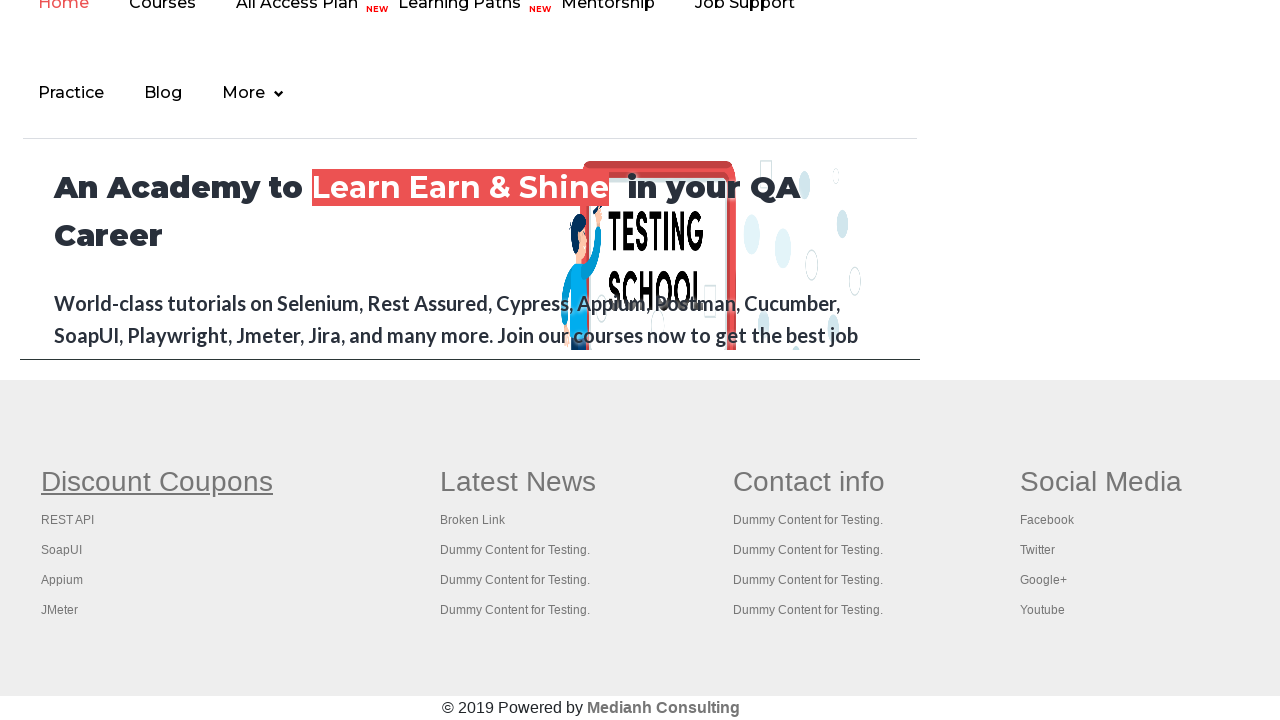

Closed the newly opened tab
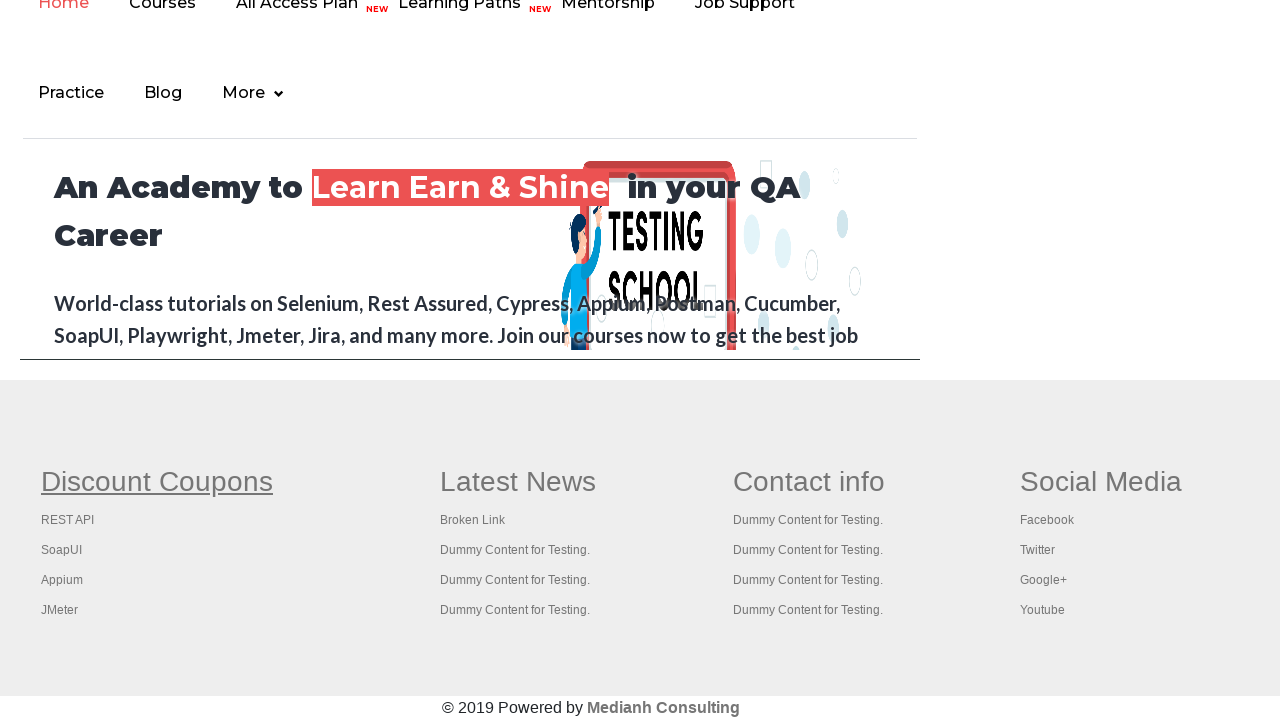

Opened footer link in new tab using Ctrl+Click at (68, 520) on div#gf-BIG >> xpath=//td[1]//a >> nth=1
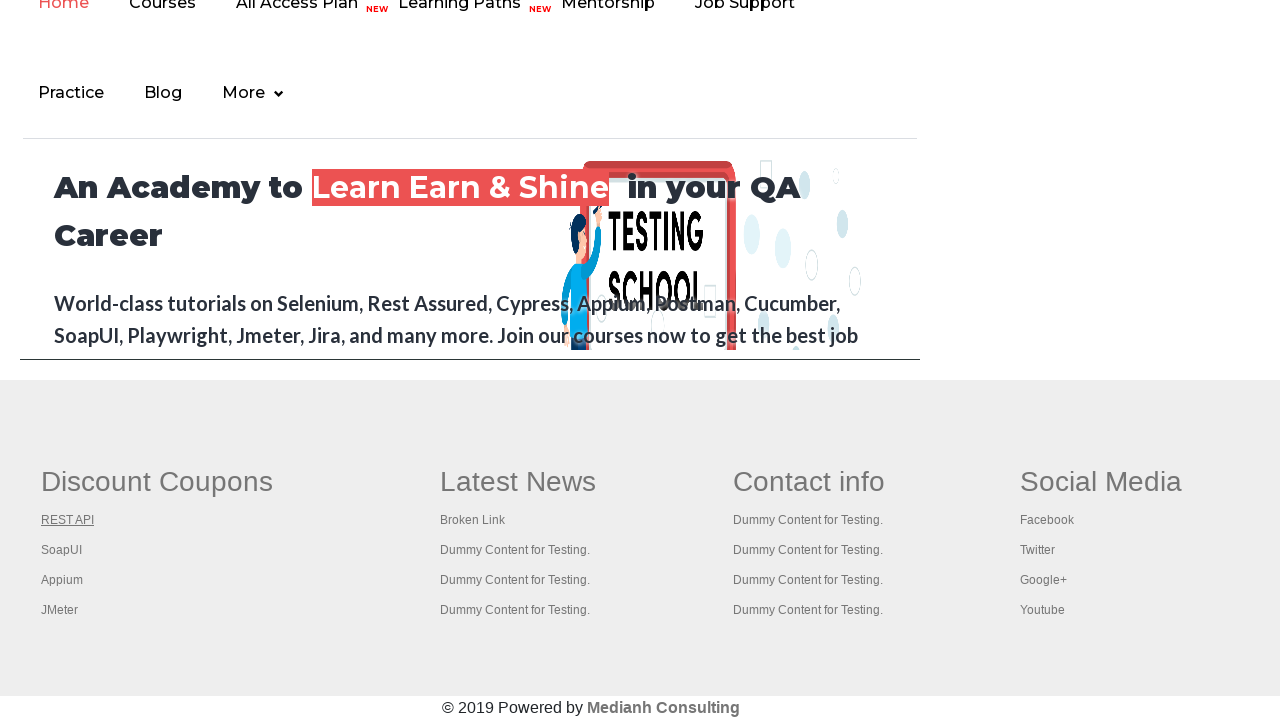

Retrieved title of new page: REST API Tutorial
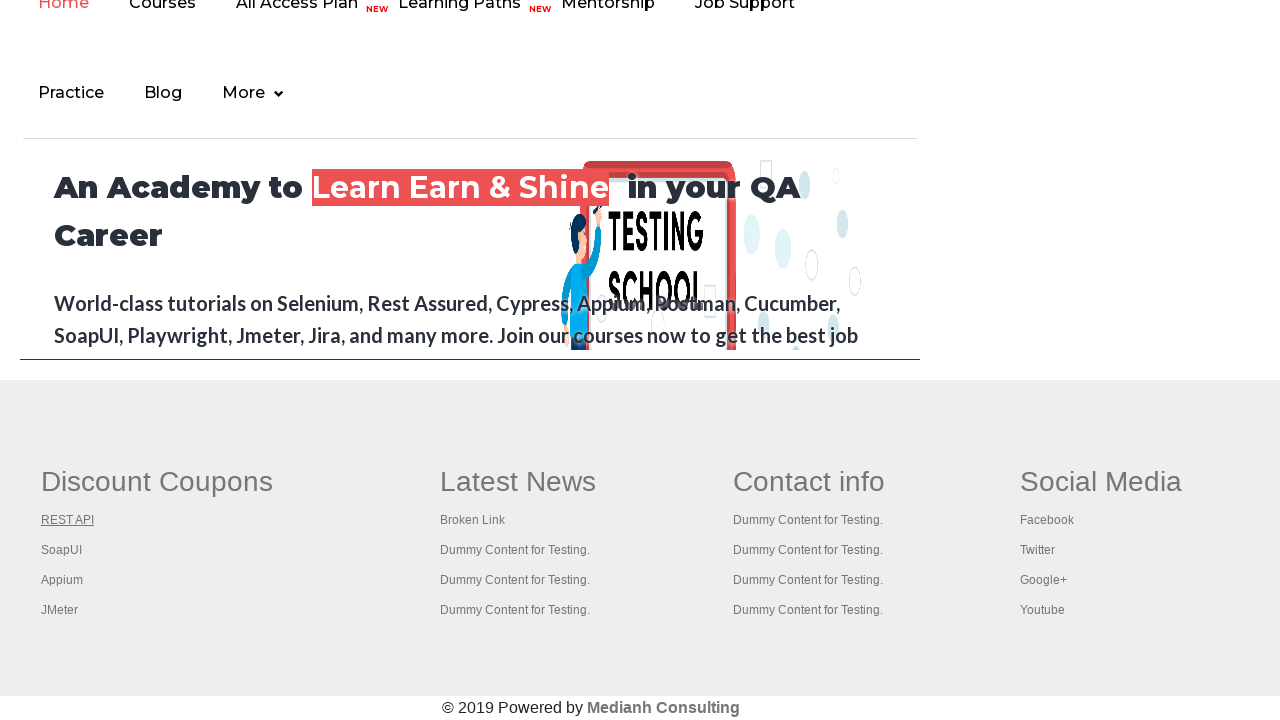

Closed the newly opened tab
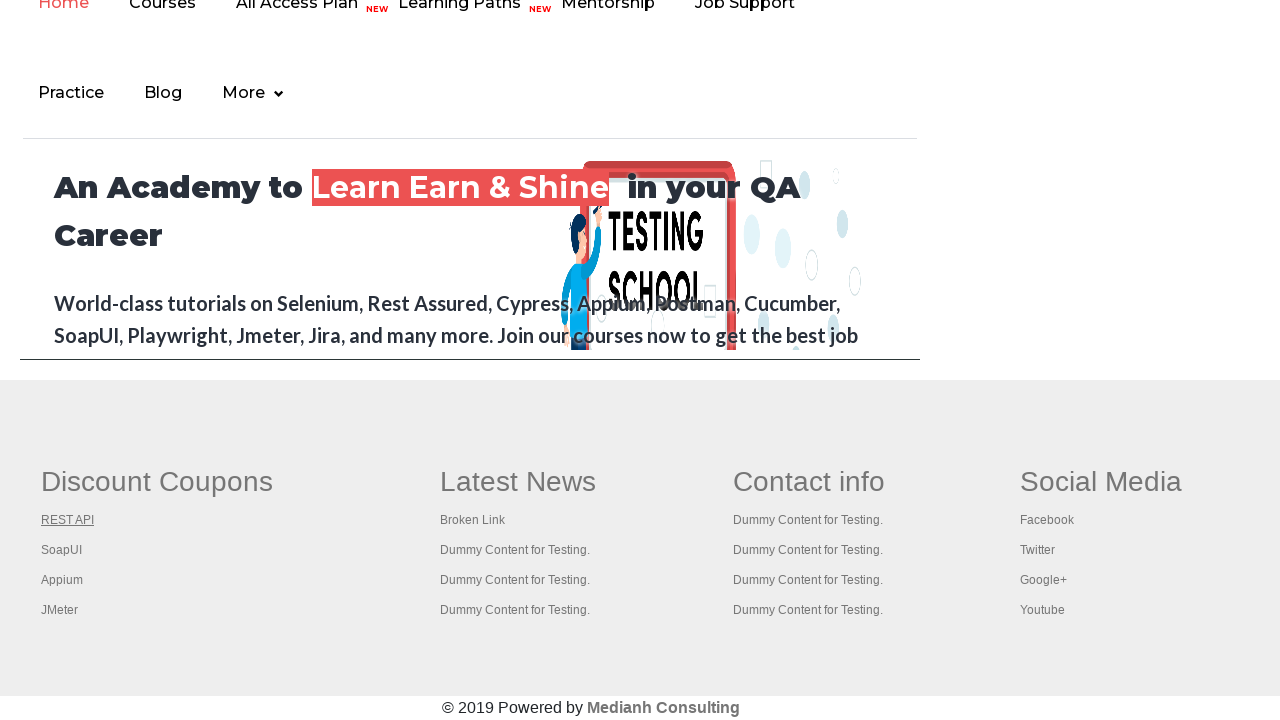

Opened footer link in new tab using Ctrl+Click at (62, 550) on div#gf-BIG >> xpath=//td[1]//a >> nth=2
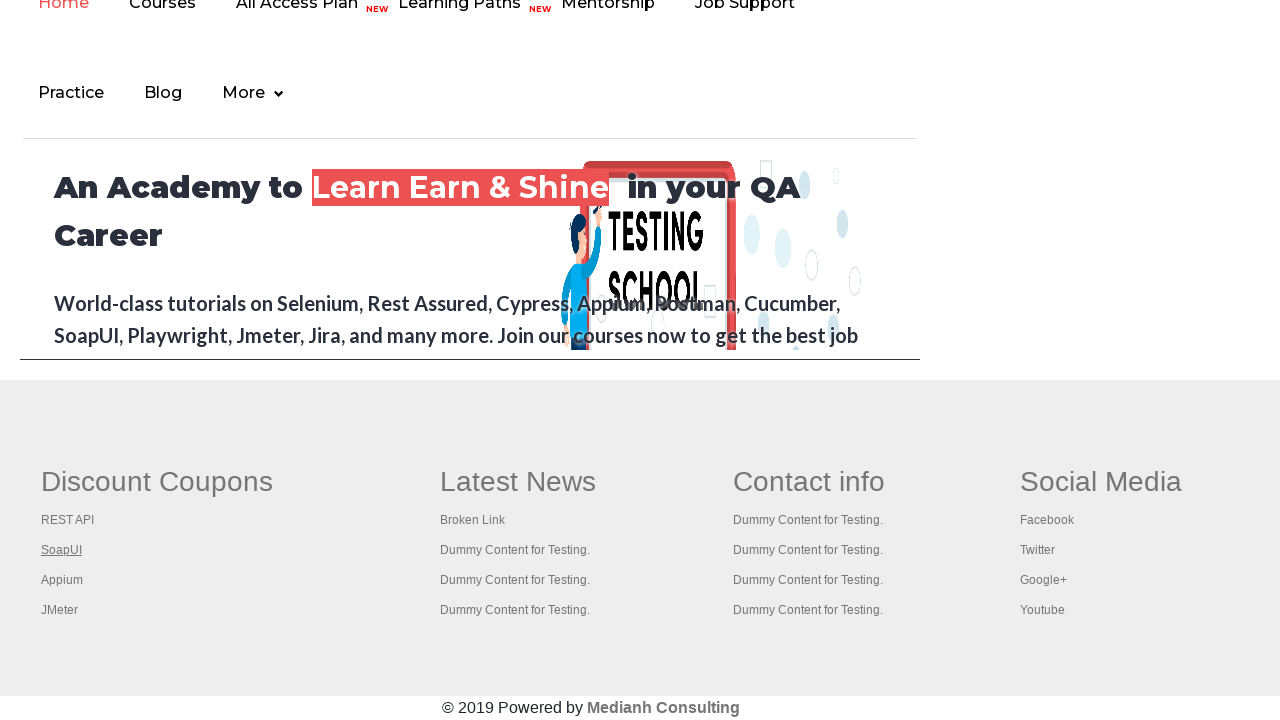

Retrieved title of new page: The World’s Most Popular API Testing Tool | SoapUI
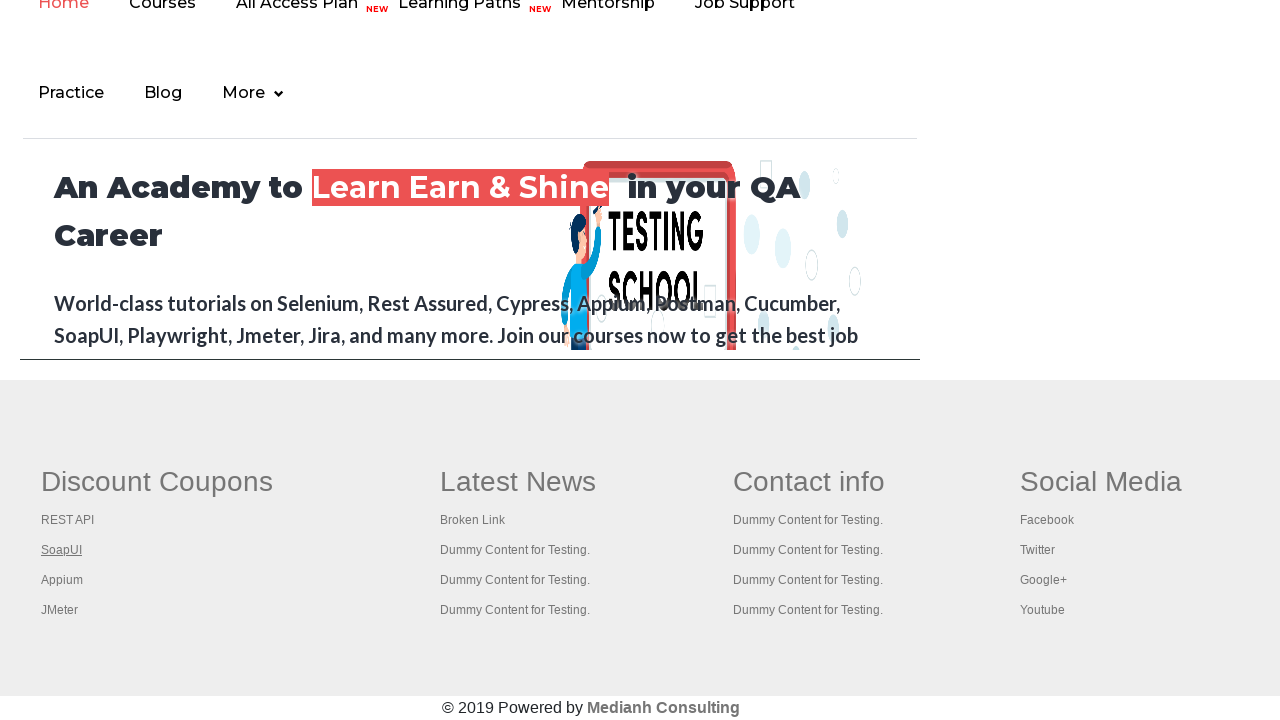

Closed the newly opened tab
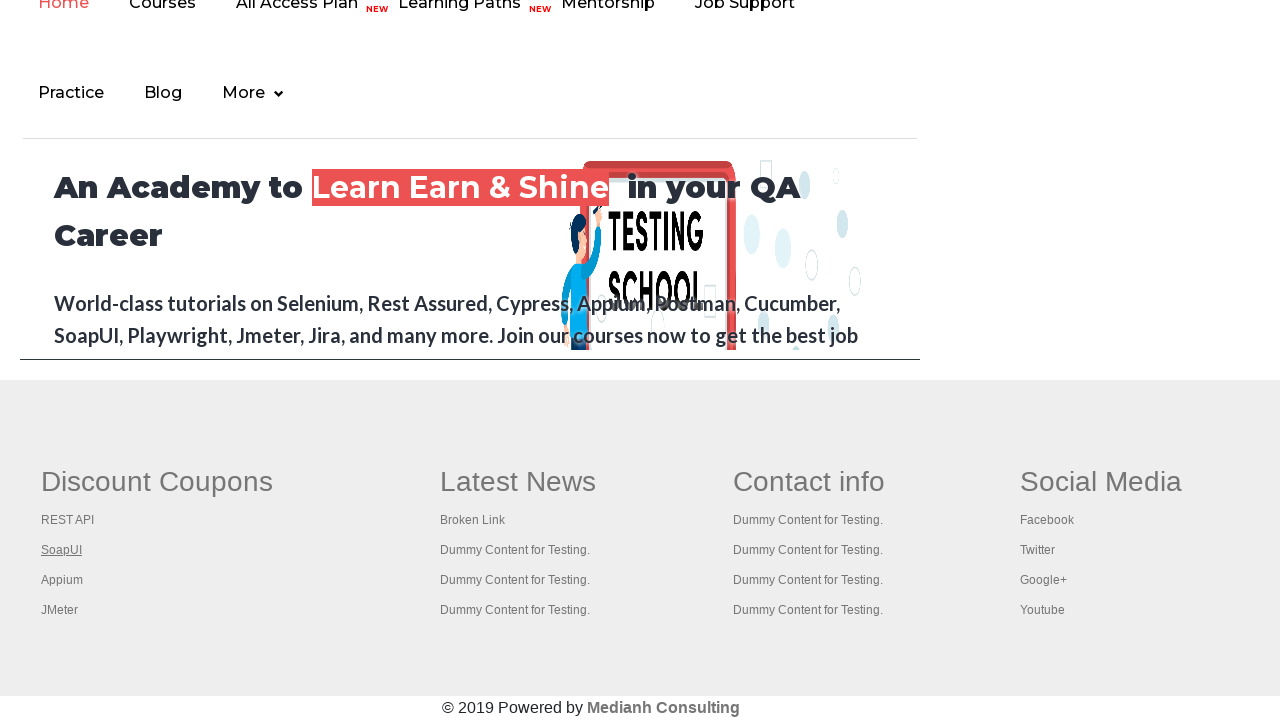

Opened footer link in new tab using Ctrl+Click at (62, 580) on div#gf-BIG >> xpath=//td[1]//a >> nth=3
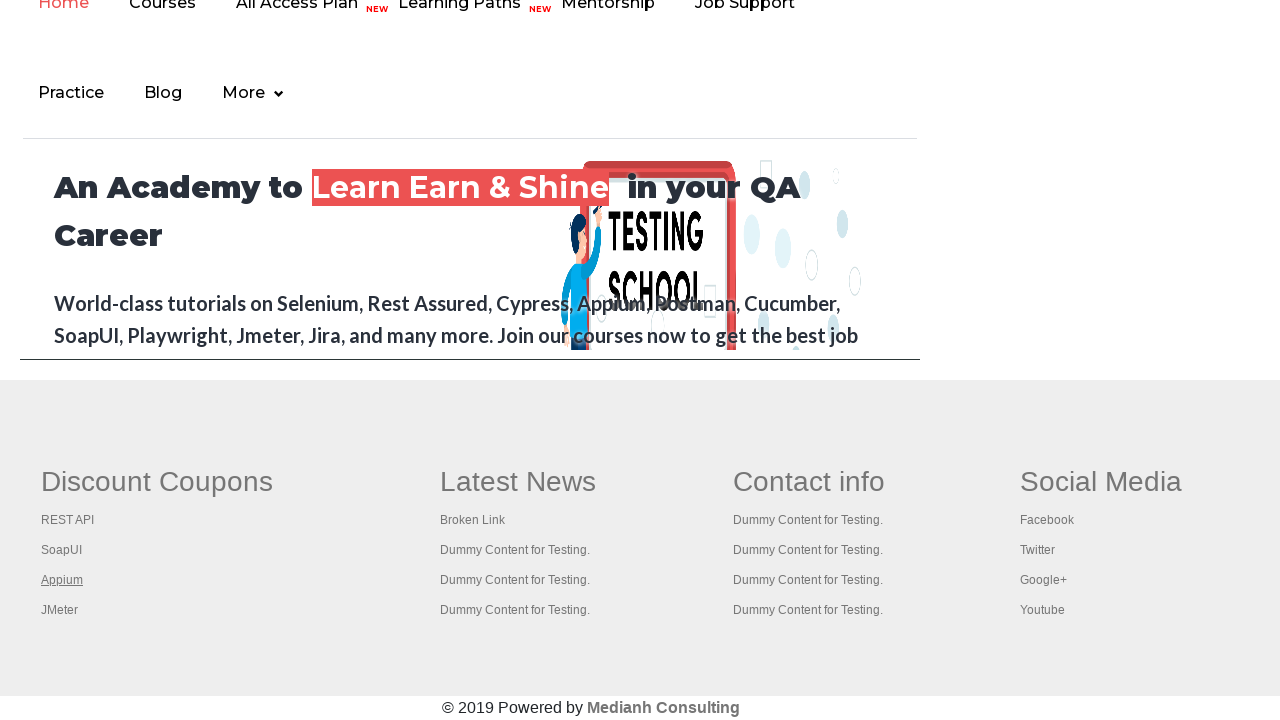

Retrieved title of new page: 
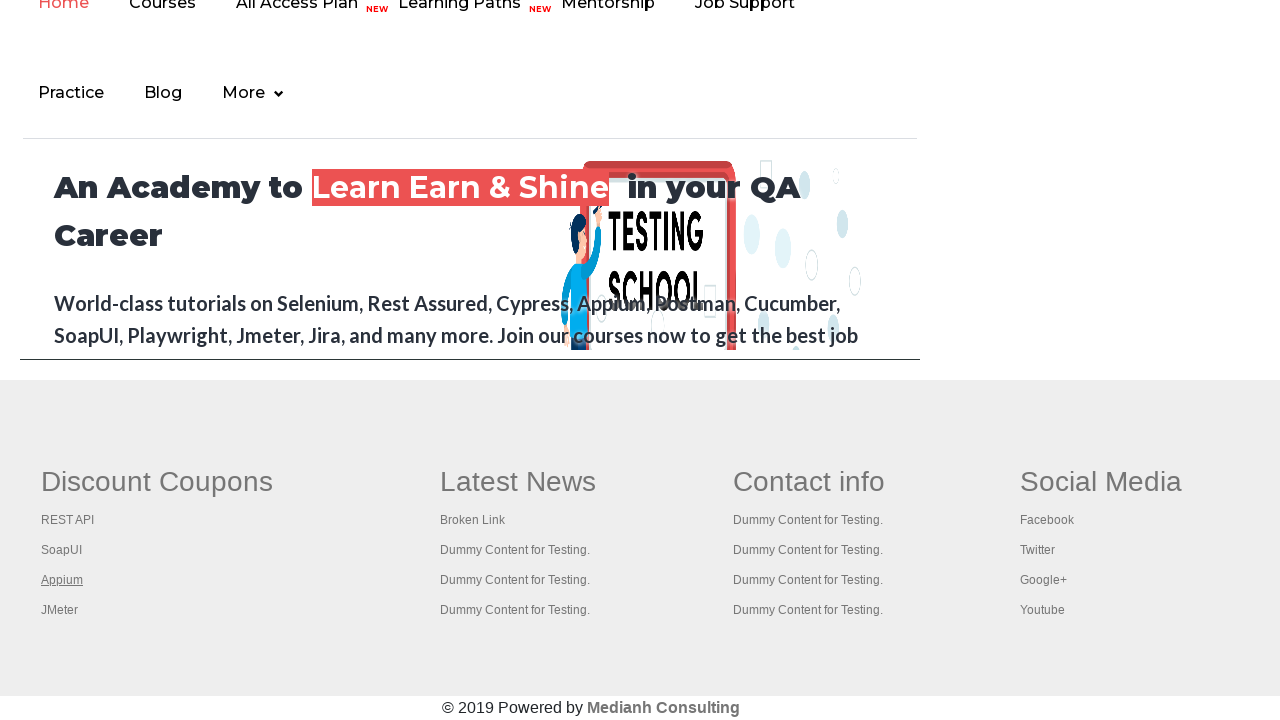

Closed the newly opened tab
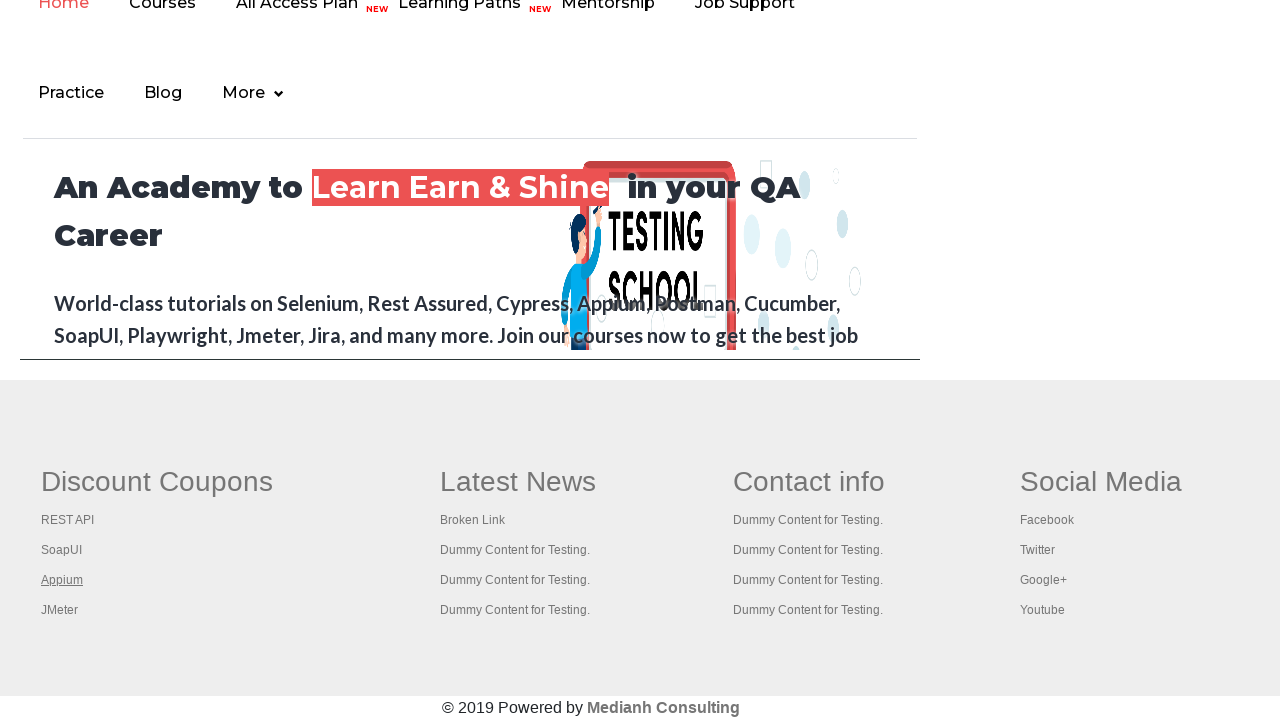

Opened footer link in new tab using Ctrl+Click at (60, 610) on div#gf-BIG >> xpath=//td[1]//a >> nth=4
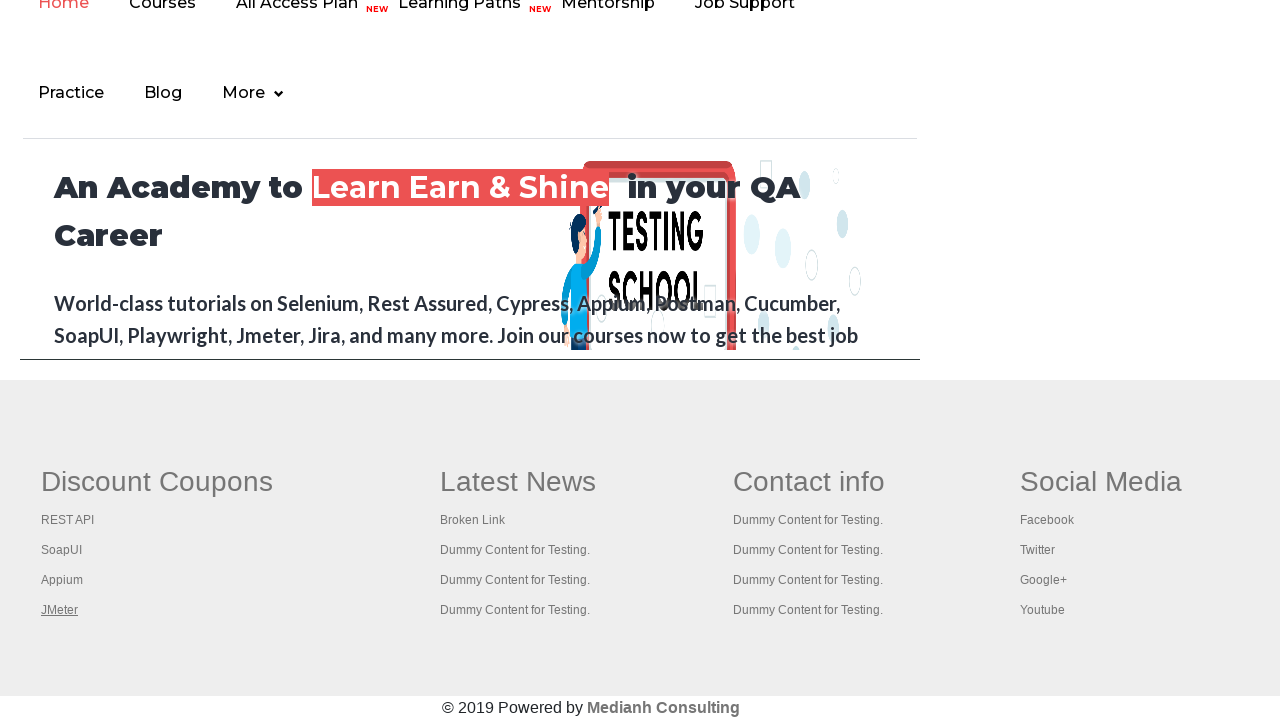

Retrieved title of new page: Apache JMeter - Apache JMeter™
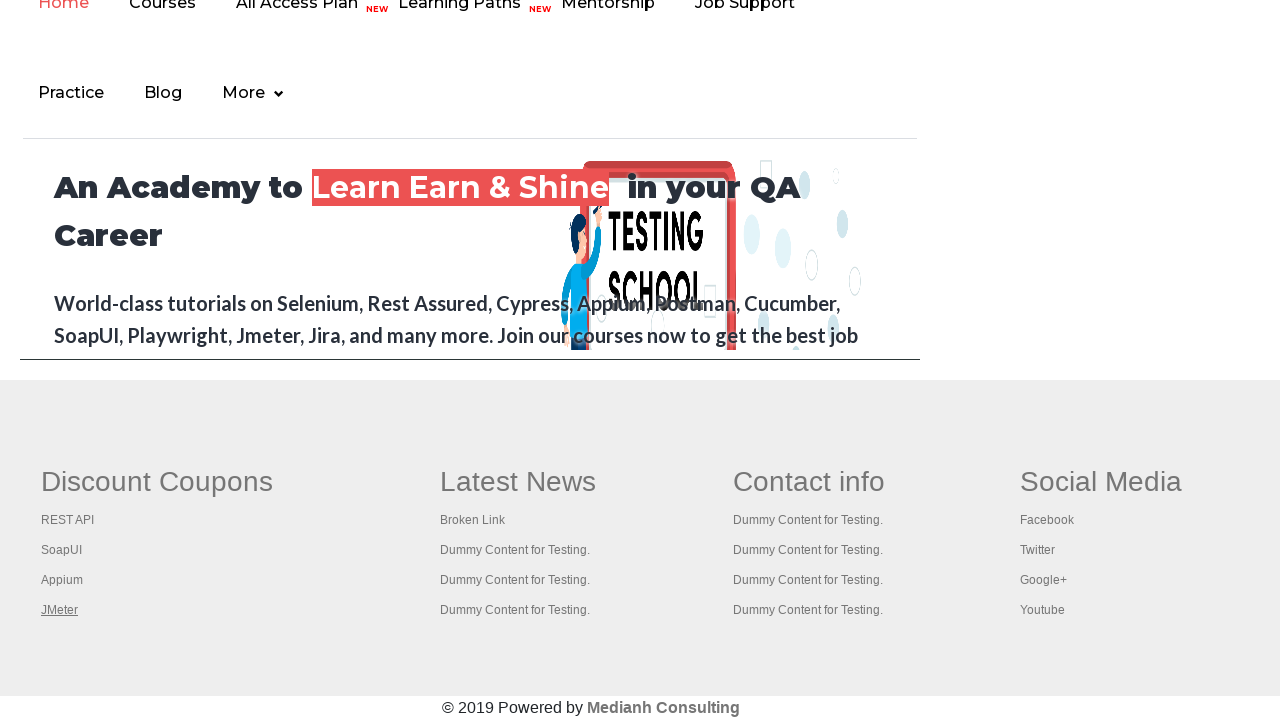

Closed the newly opened tab
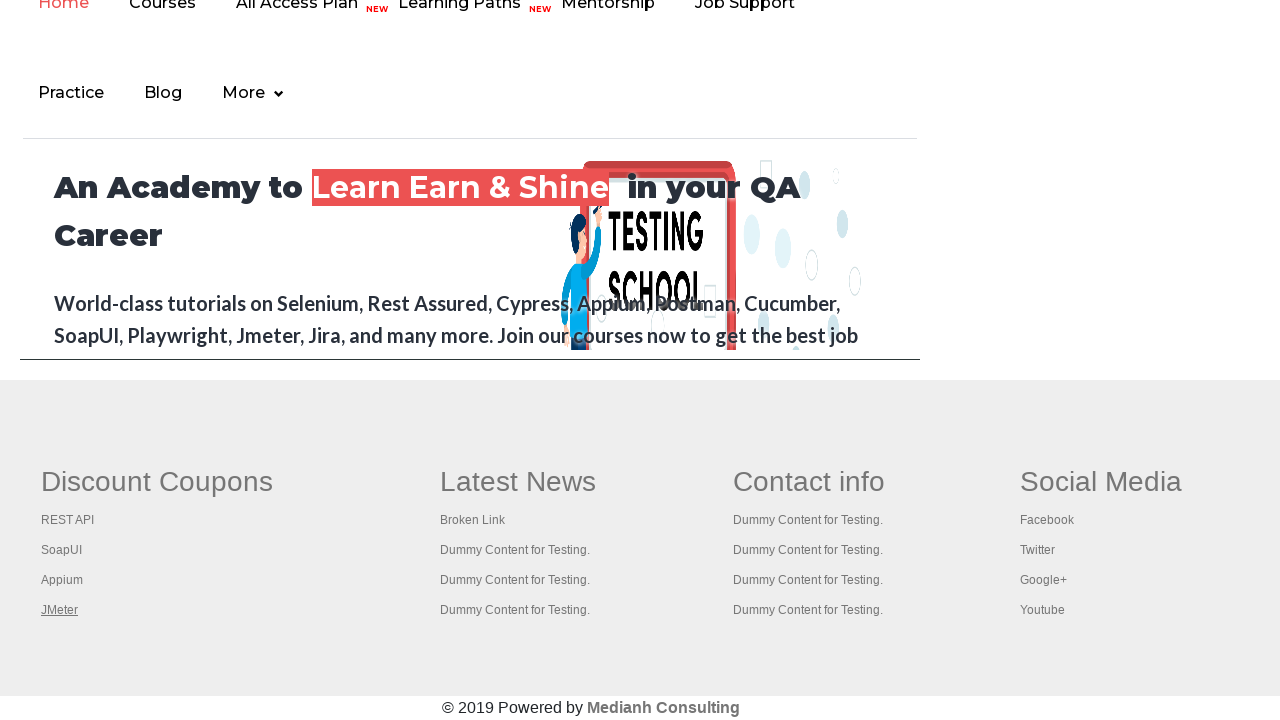

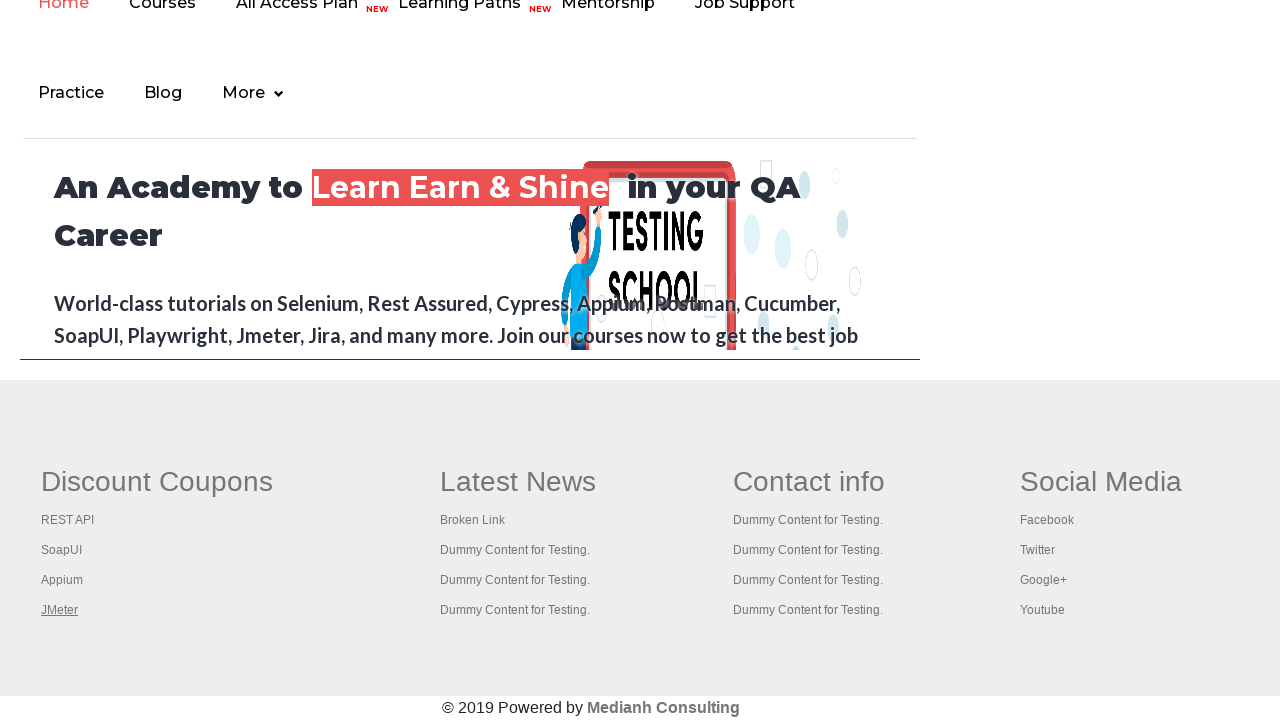